Tests handling of multiple browser windows by clicking a link that opens a new window and verifying the original page content.

Starting URL: https://the-internet.herokuapp.com/windows

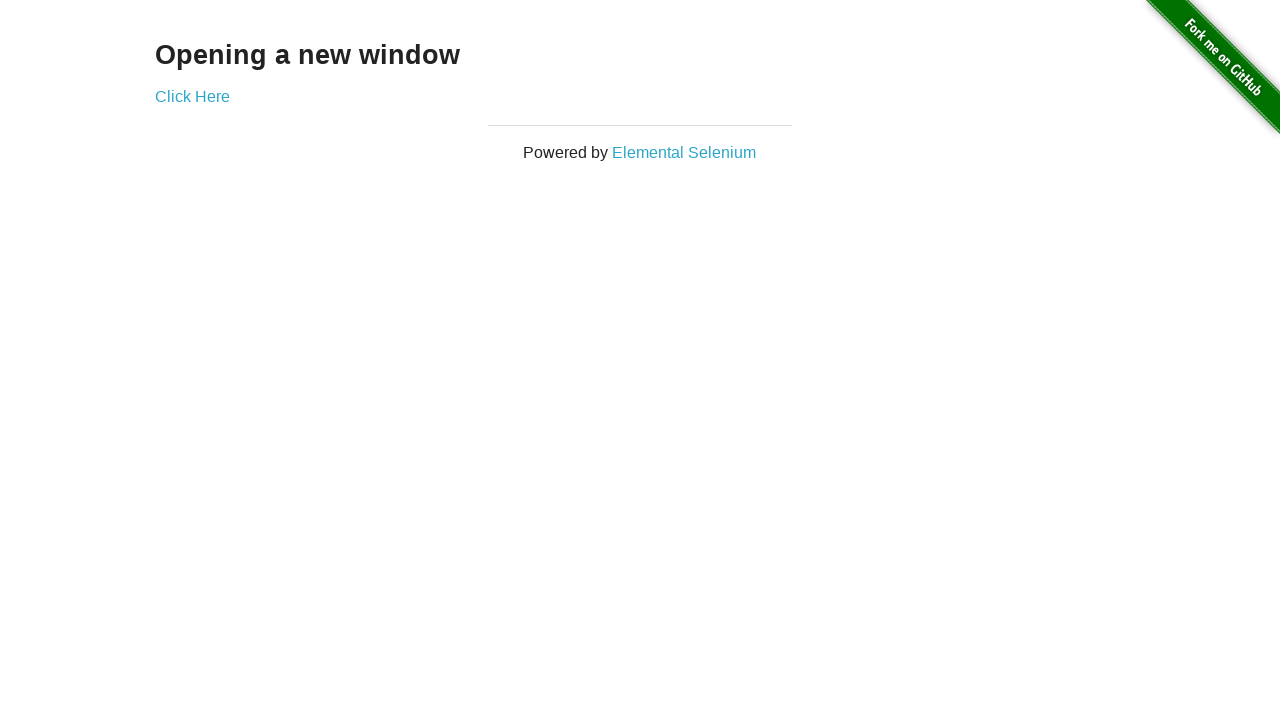

Clicked 'Click Here' link to open a new window at (192, 96) on text=Click Here
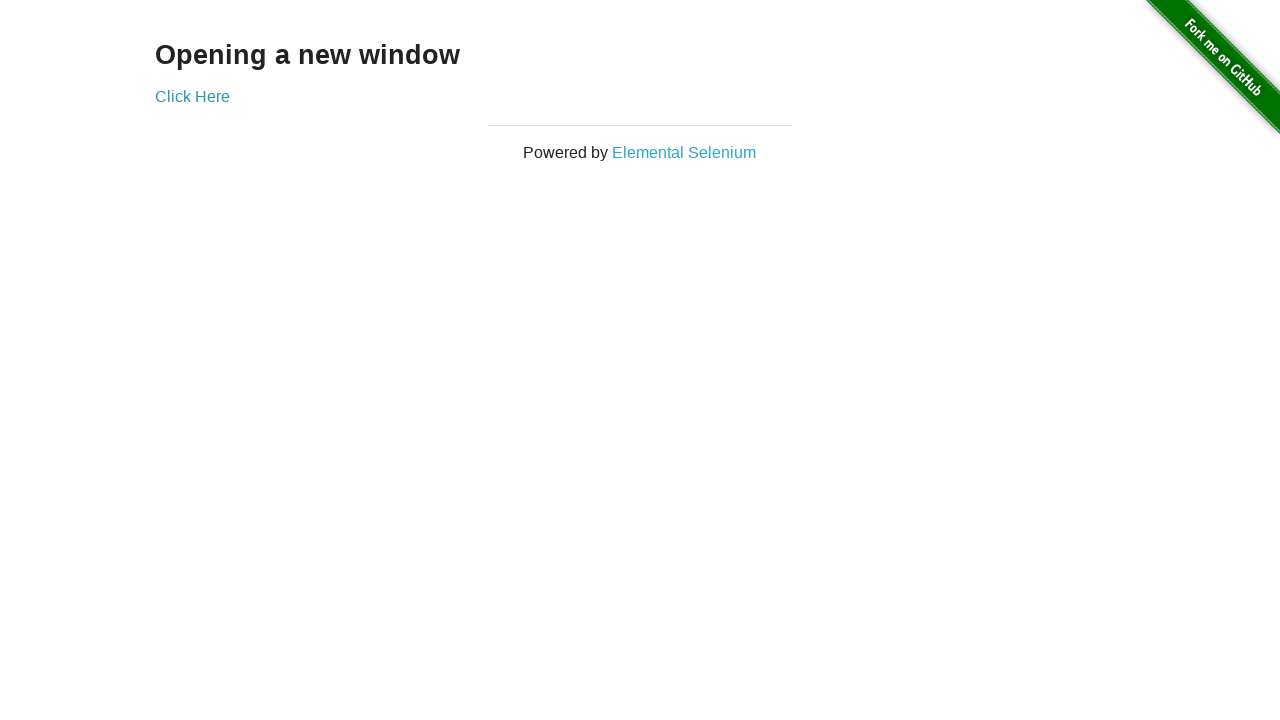

New window opened and h3 element loaded
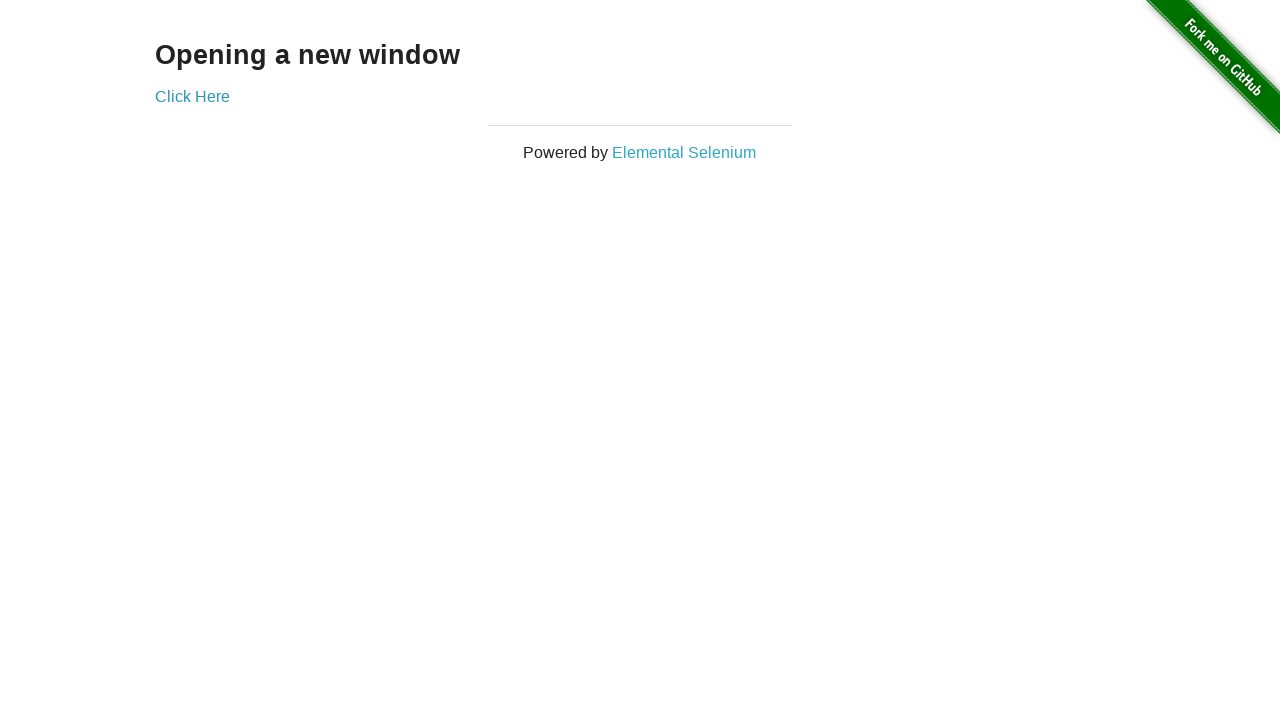

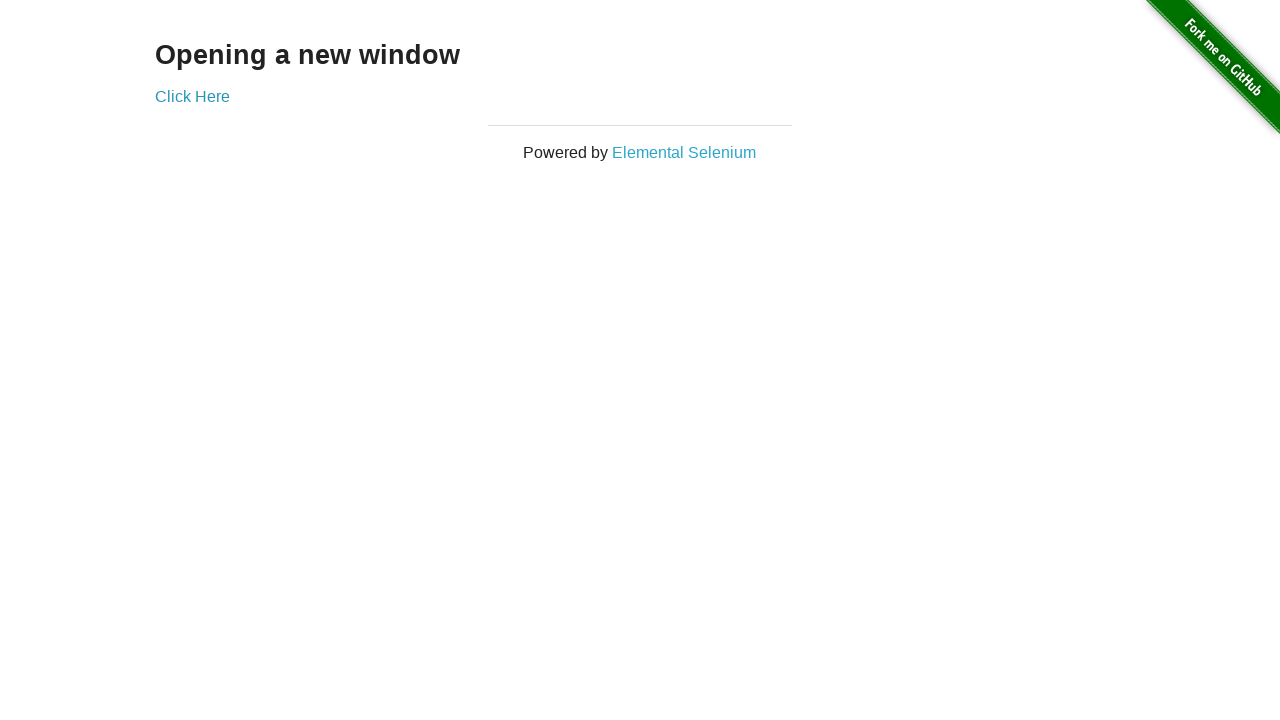